Tests dropdown selection by selecting Option 1 from the dropdown menu and verifying the selected value

Starting URL: https://the-internet.herokuapp.com/dropdown

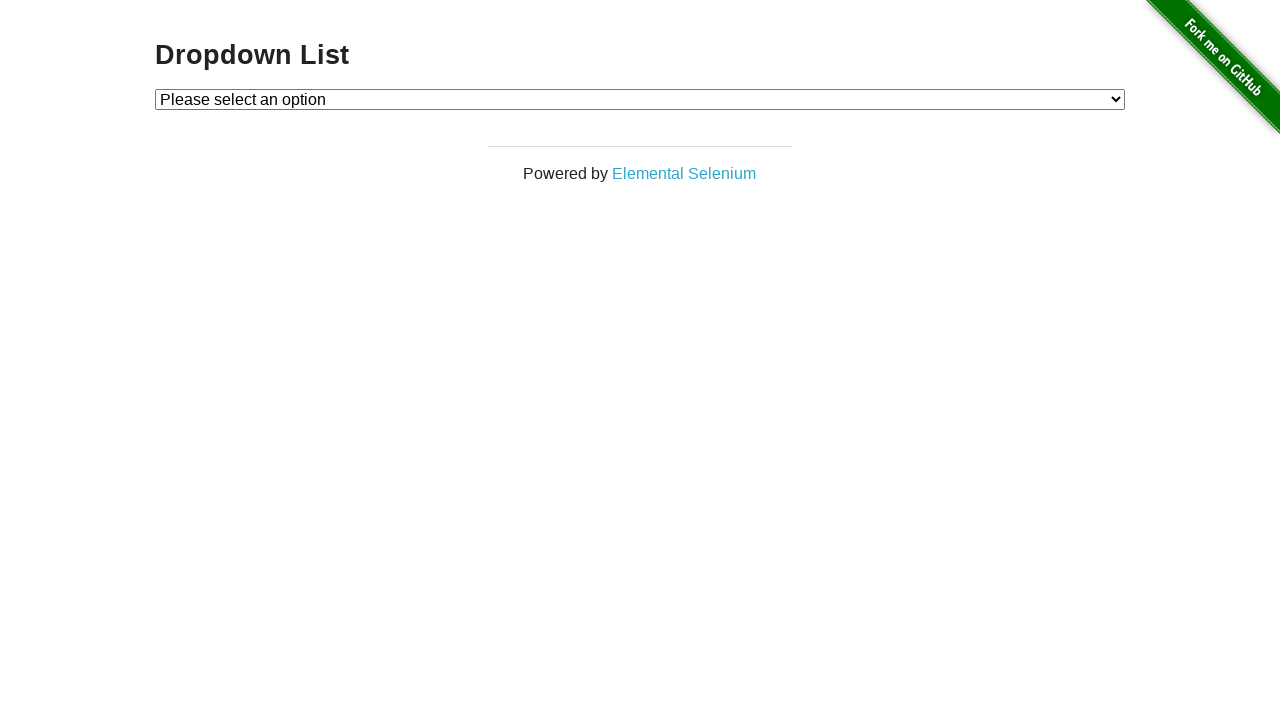

Selected 'Option 1' from the dropdown menu on #dropdown
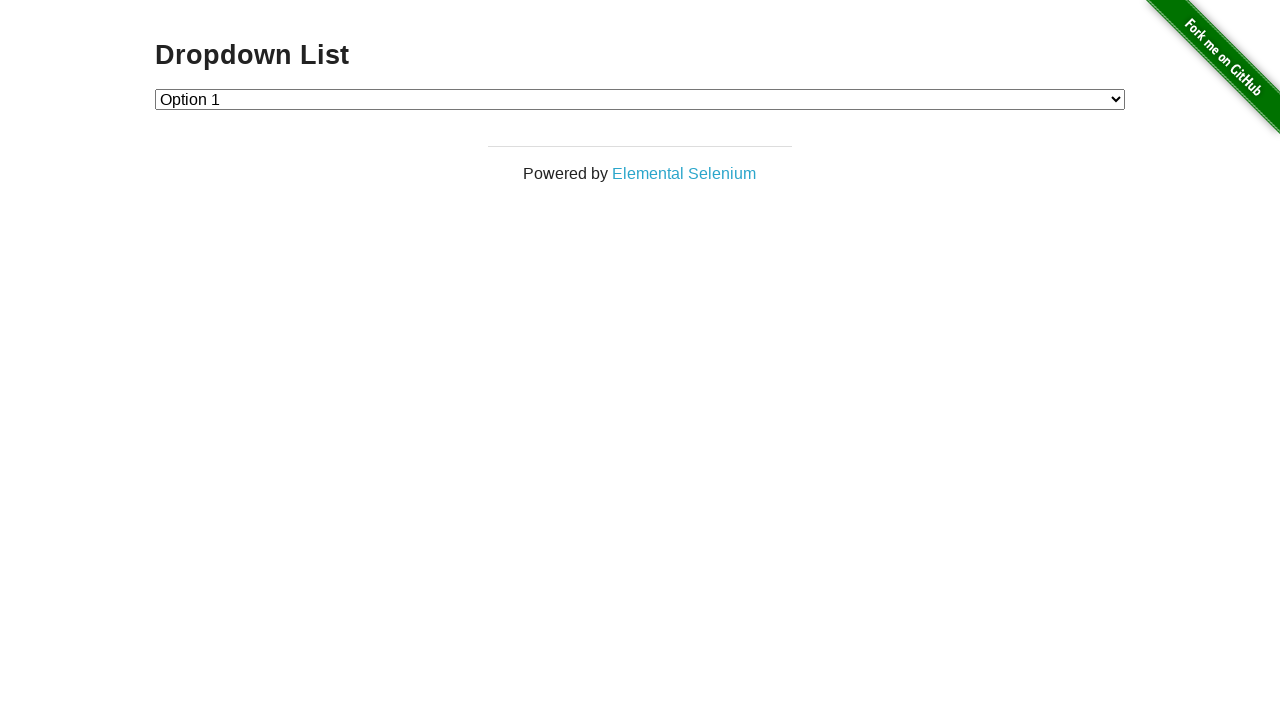

Retrieved the selected dropdown value
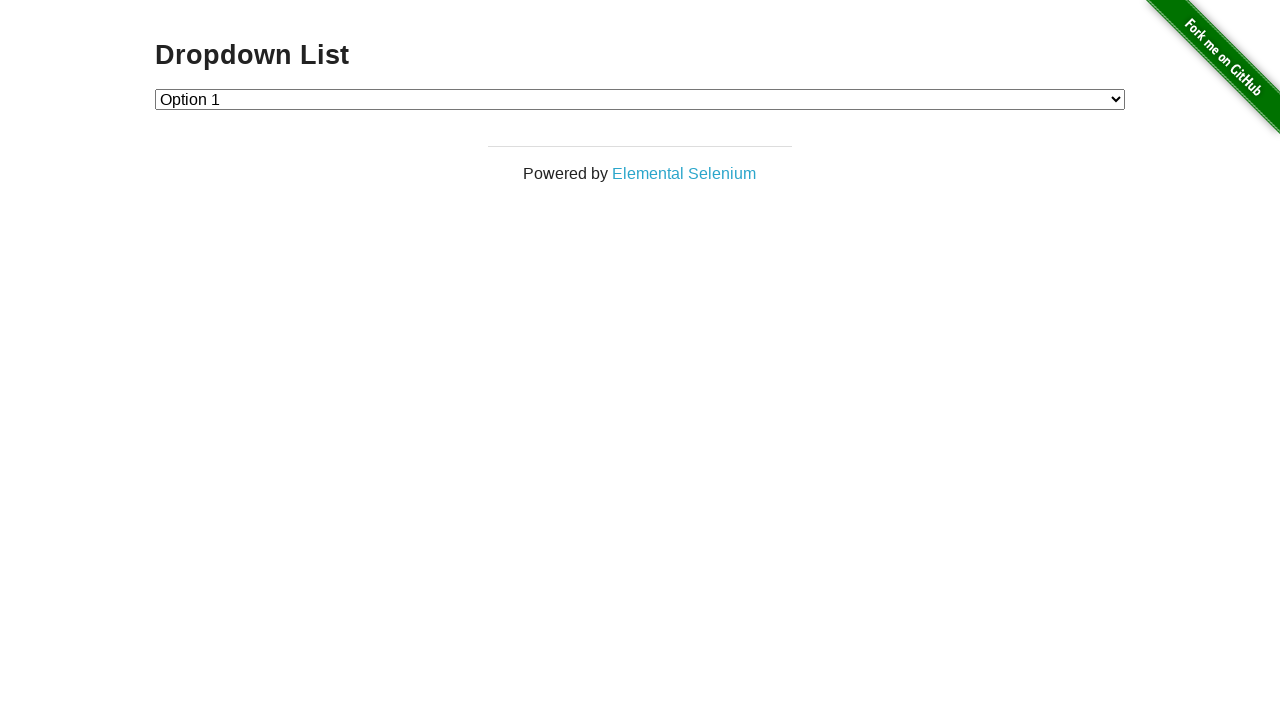

Verified that the selected value is '1'
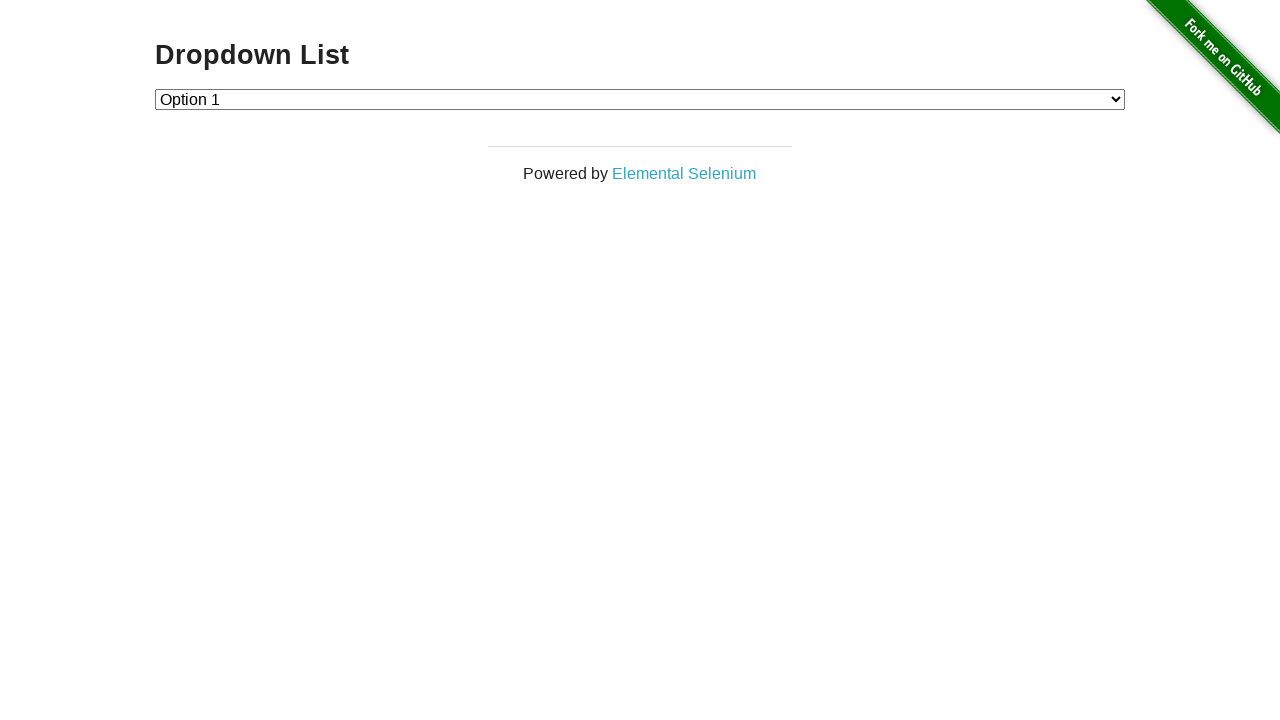

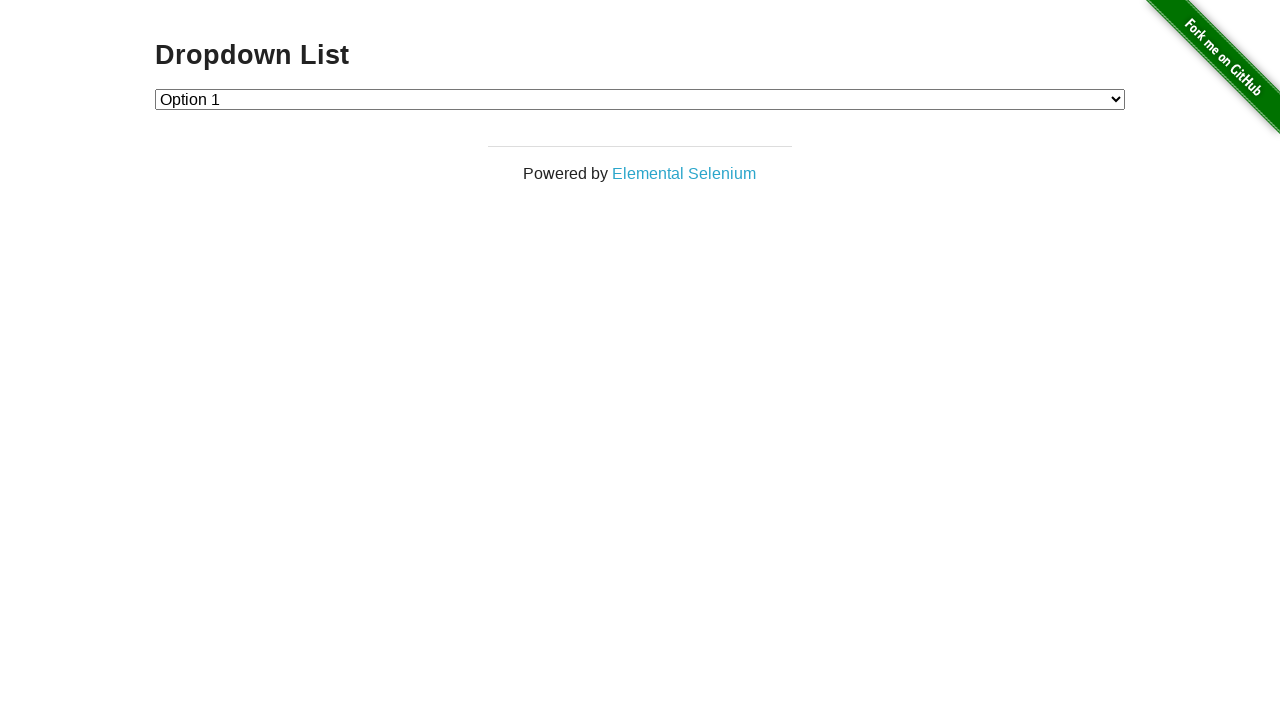